Tests drag and drop functionality within an iframe on jQuery UI demo page, then navigates to the Accordion page

Starting URL: https://jqueryui.com/droppable/

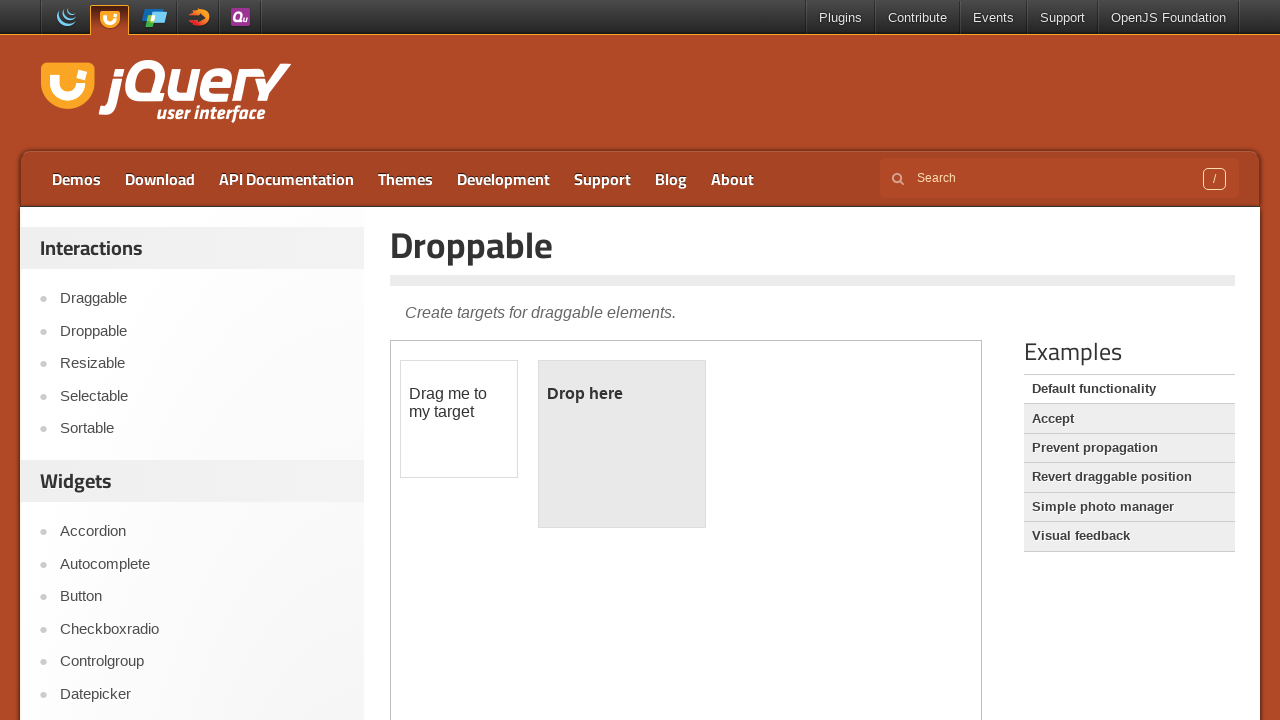

Located iframe containing drag and drop demo
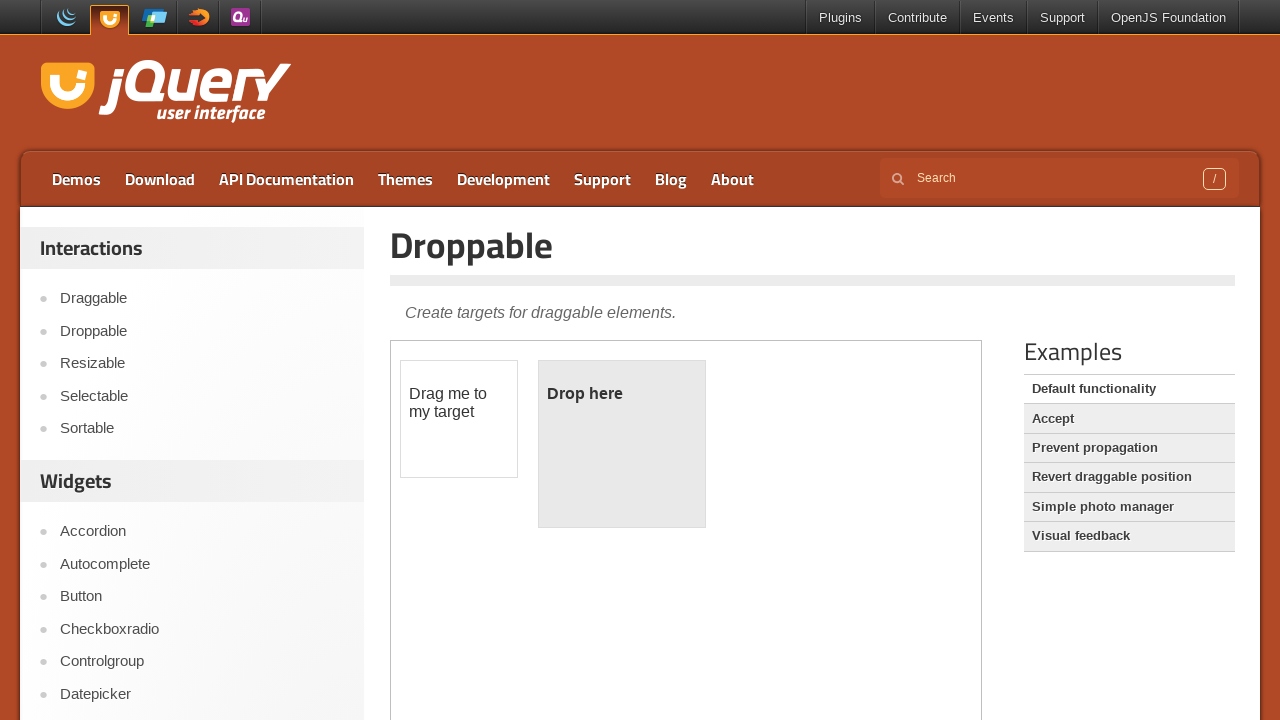

Located draggable element in iframe
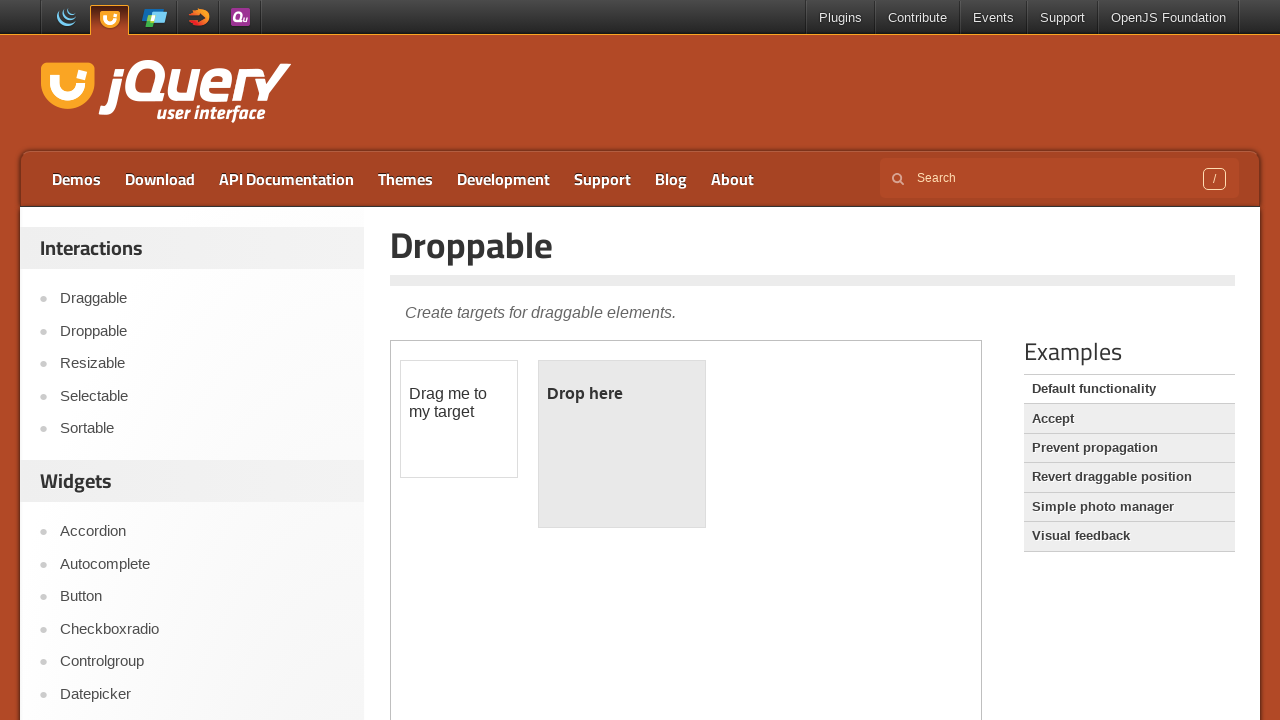

Located droppable target element in iframe
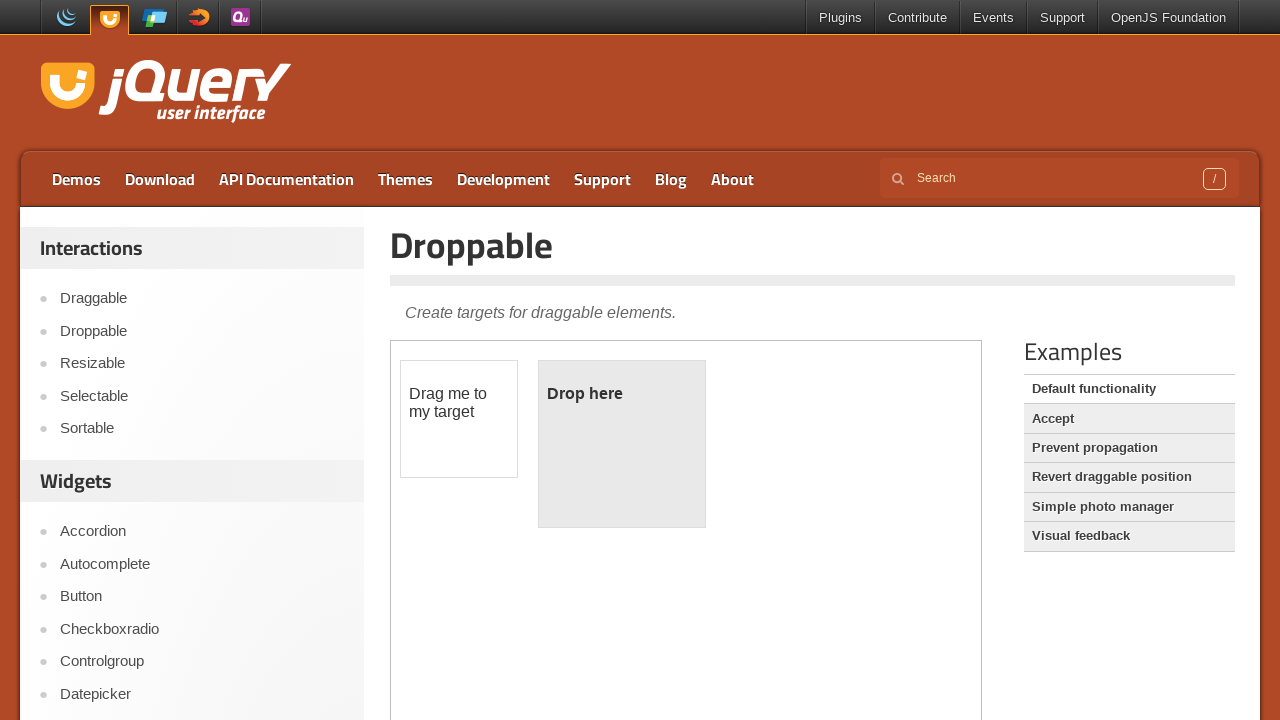

Performed drag and drop of draggable element to droppable target at (622, 444)
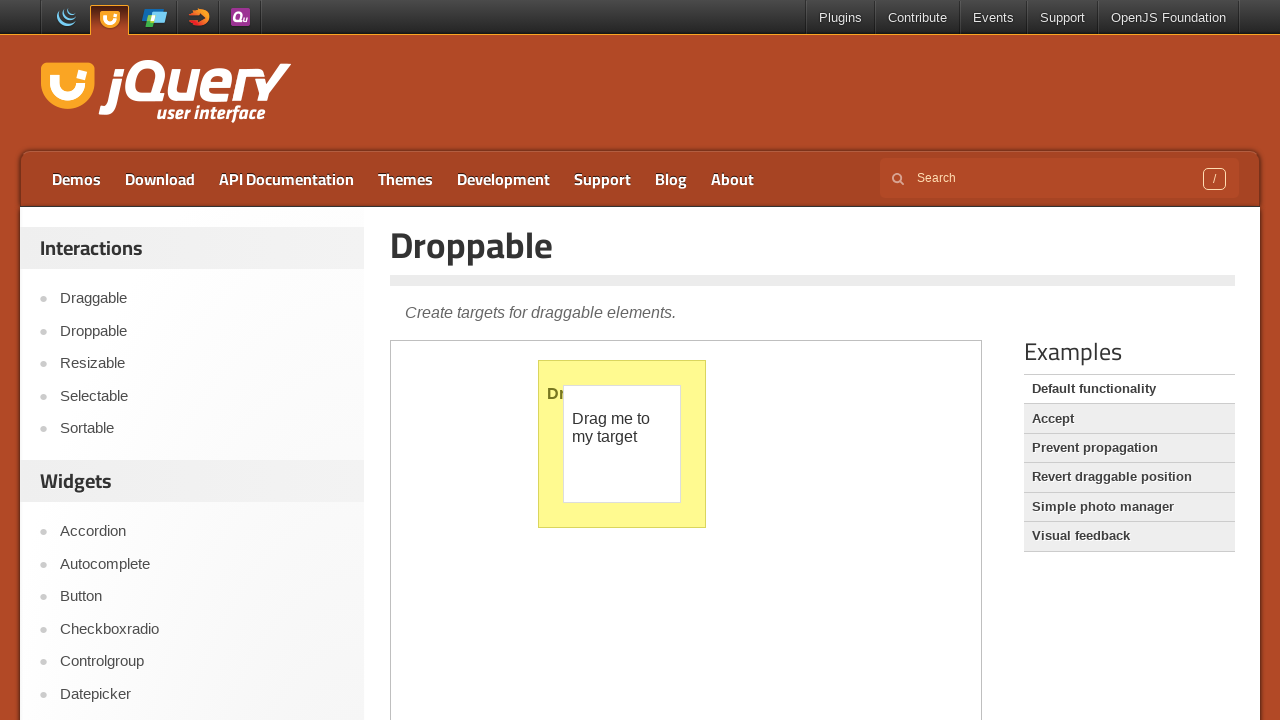

Clicked Accordion link to navigate to Accordion demo page at (202, 532) on a:has-text('Accordion')
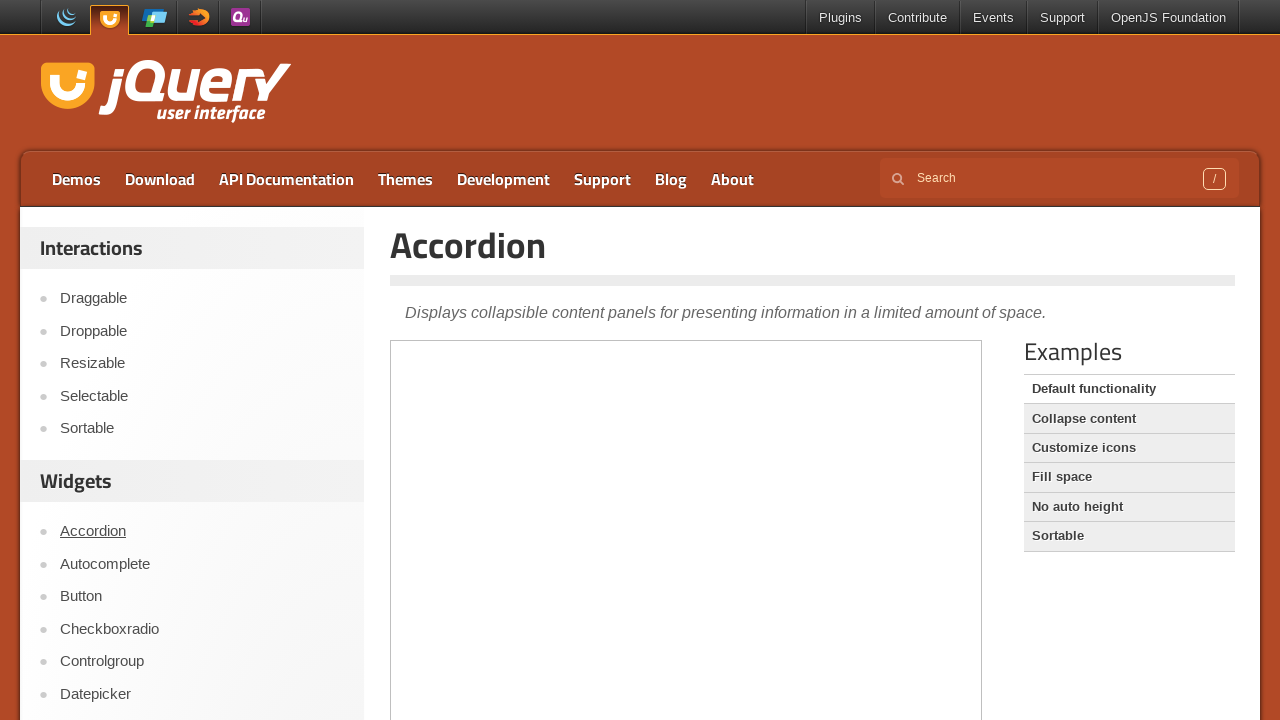

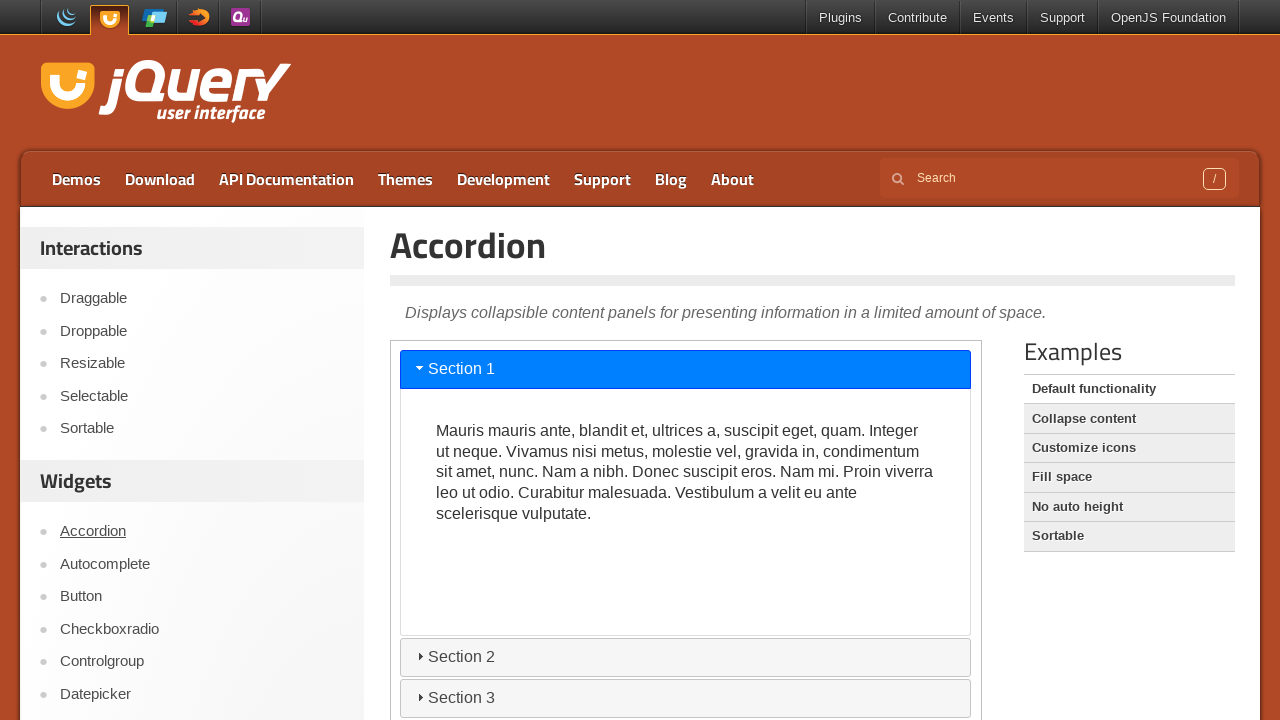